Tests browser window maximize functionality by navigating to a website and maximizing the window

Starting URL: https://www.mountsinai.org/

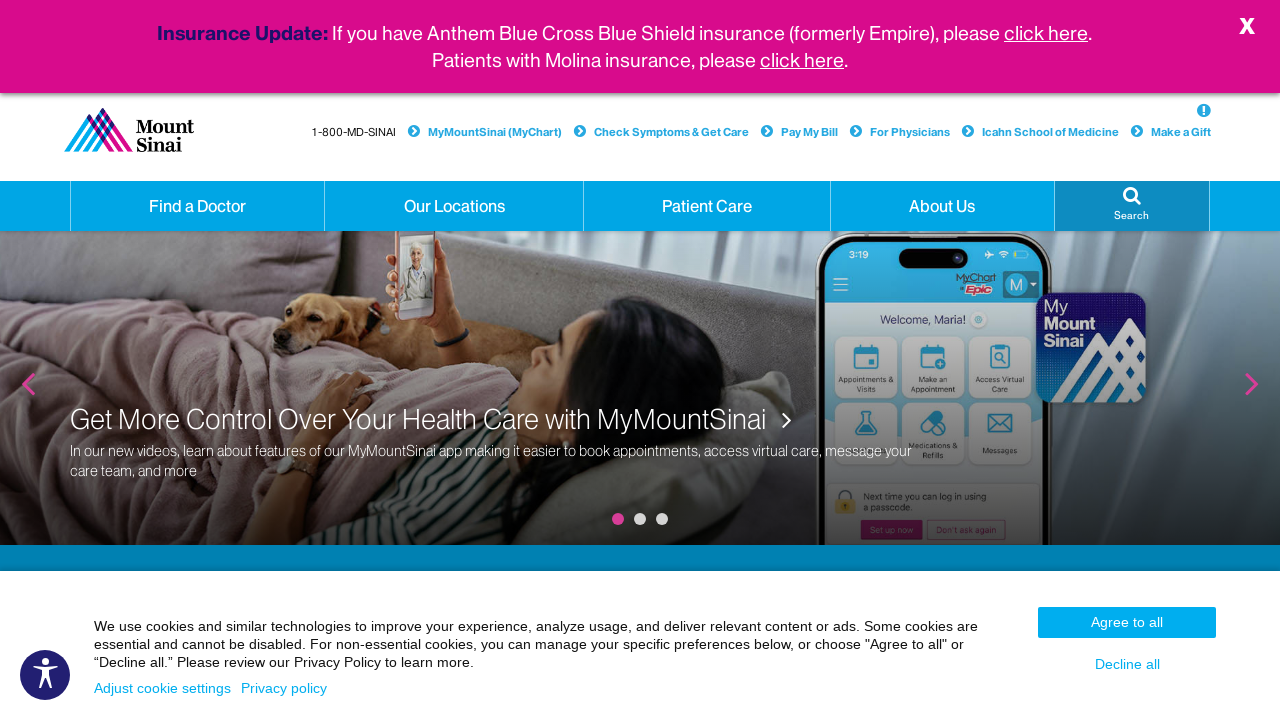

Navigated to Mount Sinai website
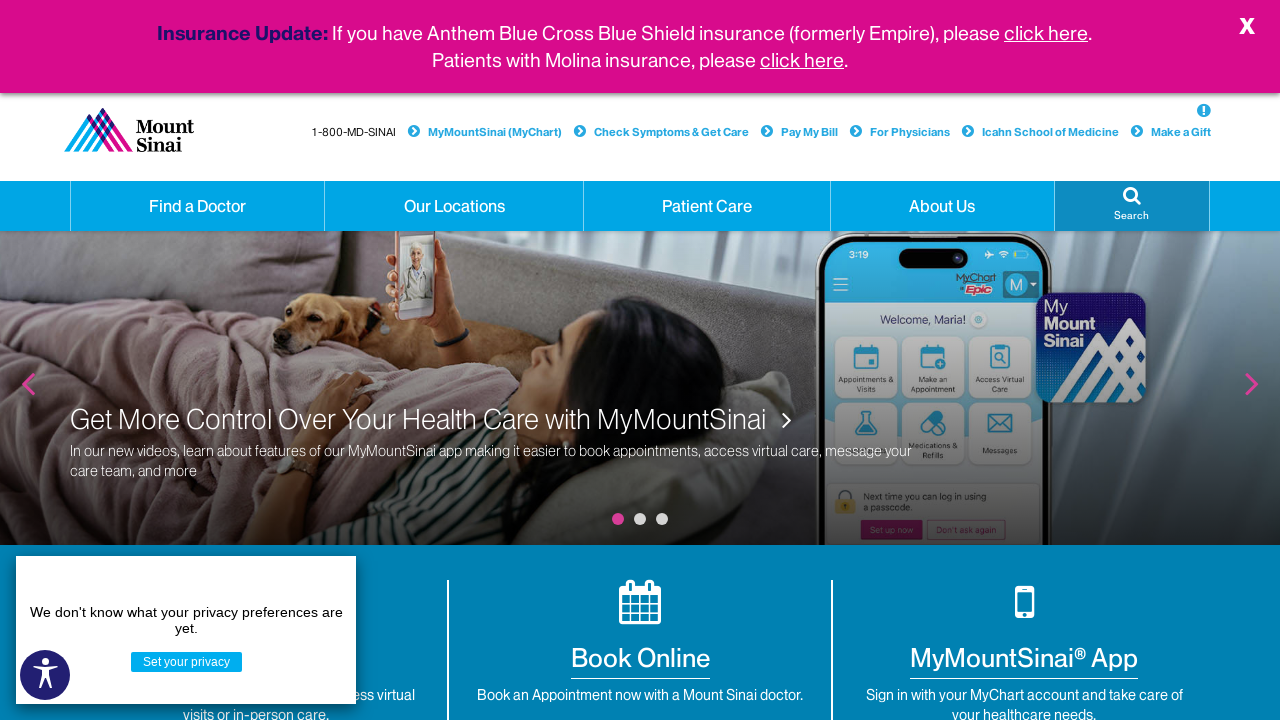

Maximized browser window
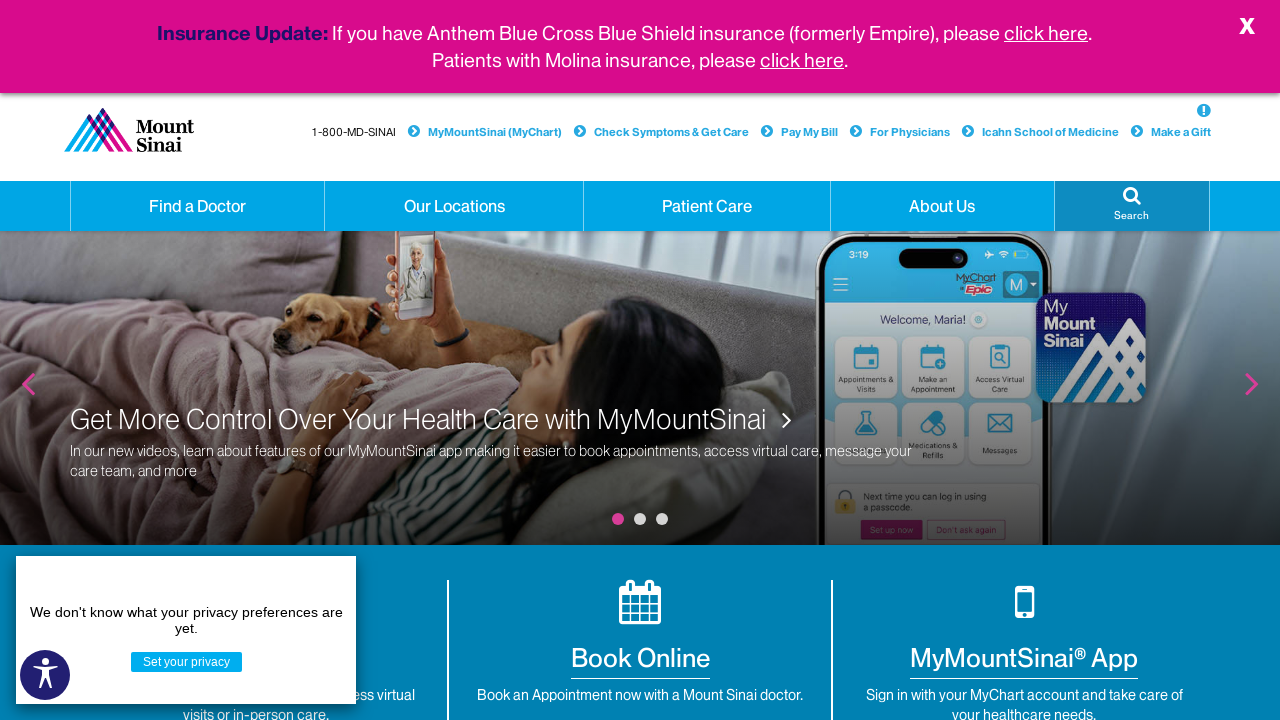

Page fully loaded (DOM content ready)
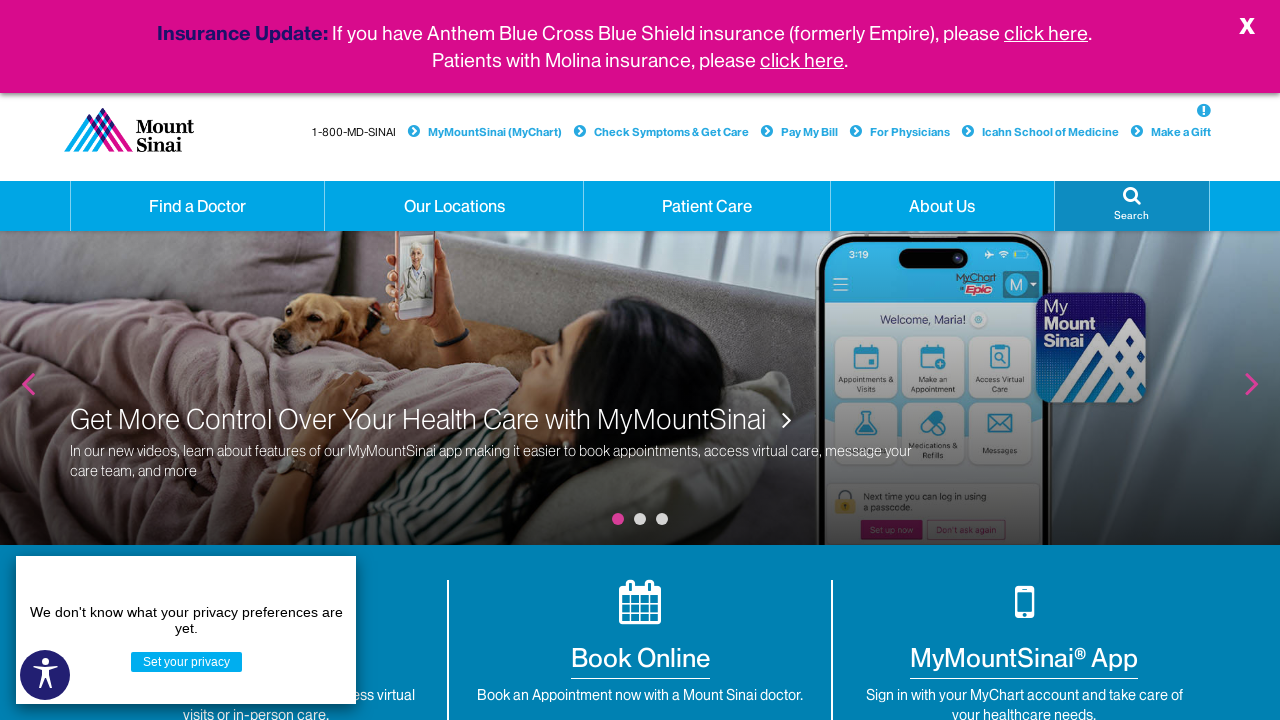

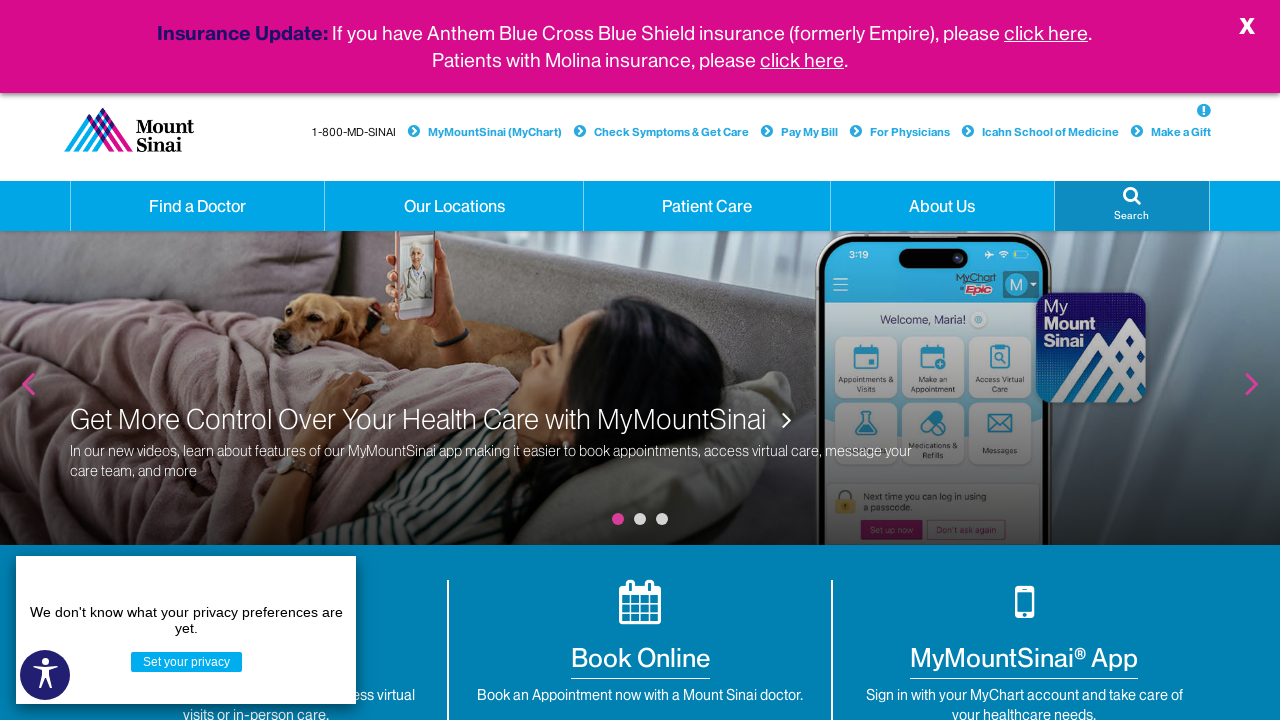